Tests that edits are cancelled when pressing Escape key

Starting URL: https://demo.playwright.dev/todomvc

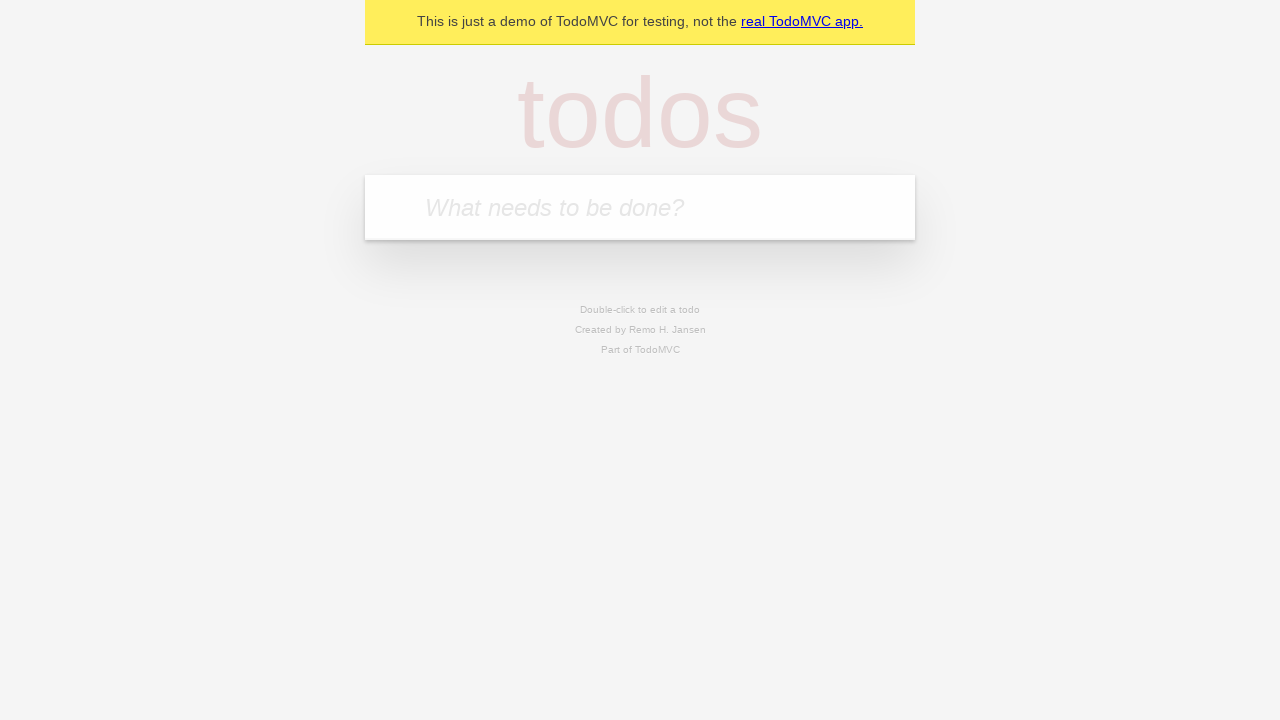

Filled first todo input with 'buy some cheese' on .new-todo
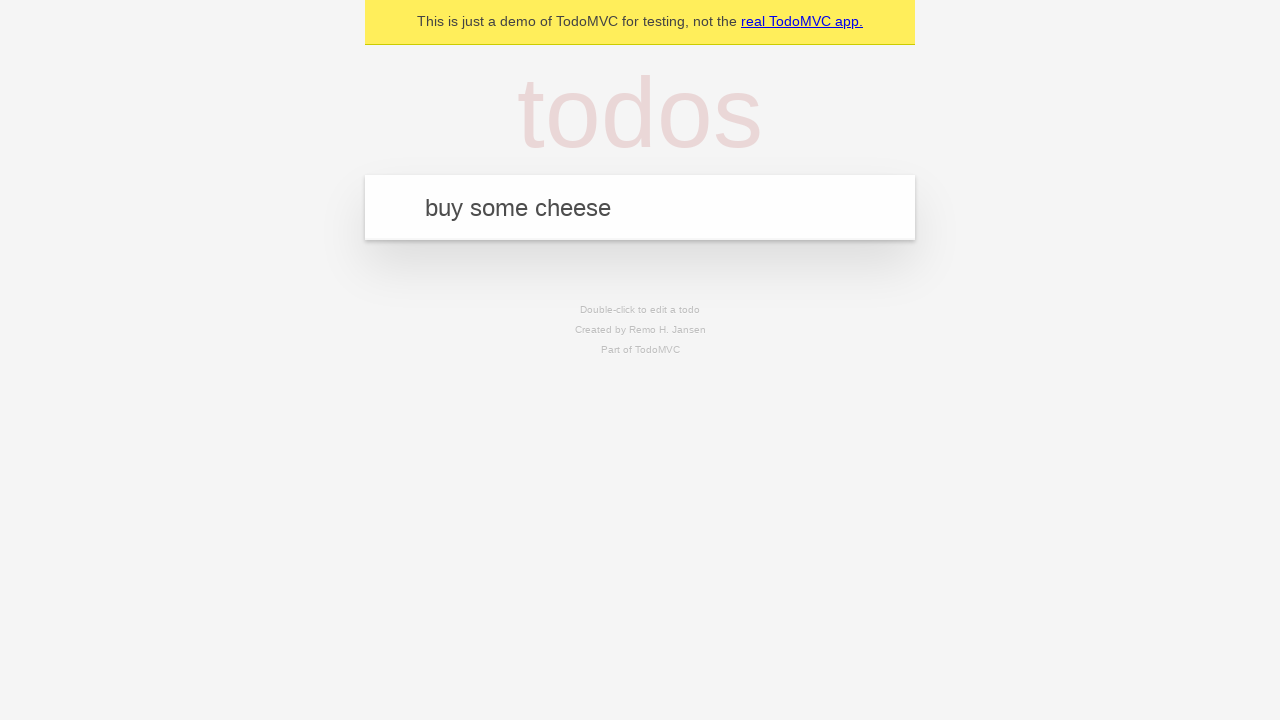

Pressed Enter to add first todo on .new-todo
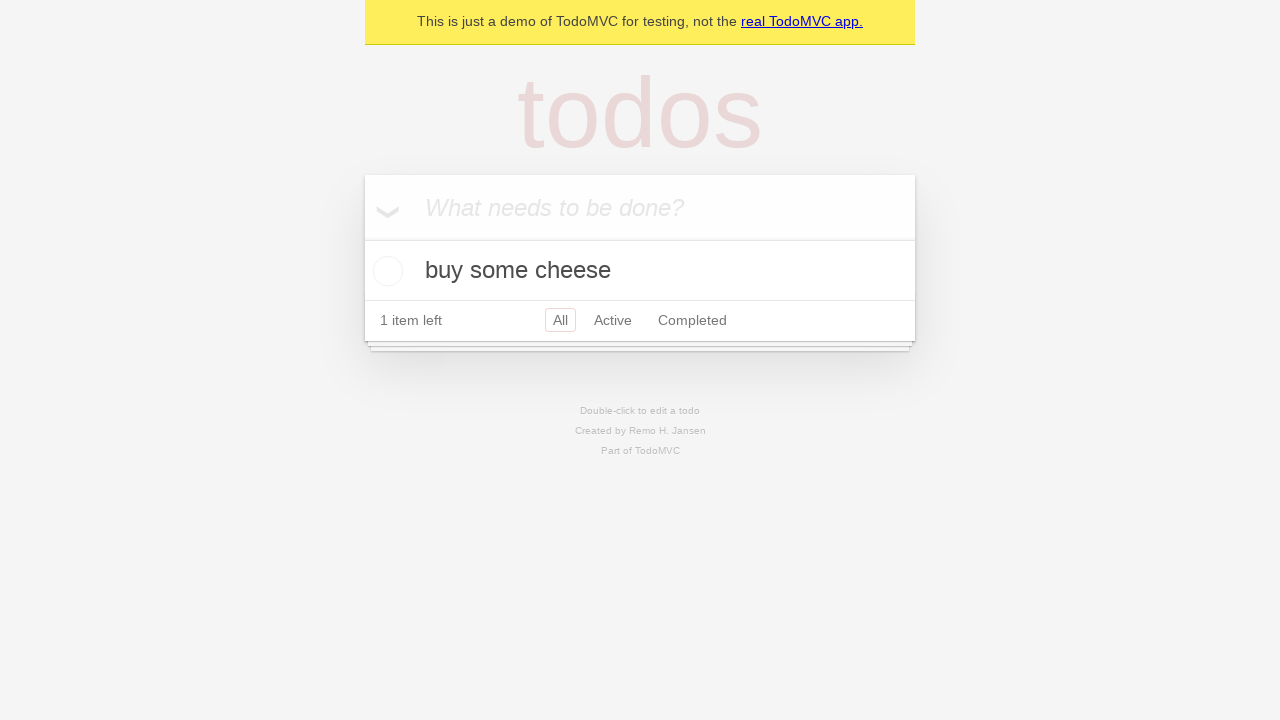

Filled second todo input with 'feed the cat' on .new-todo
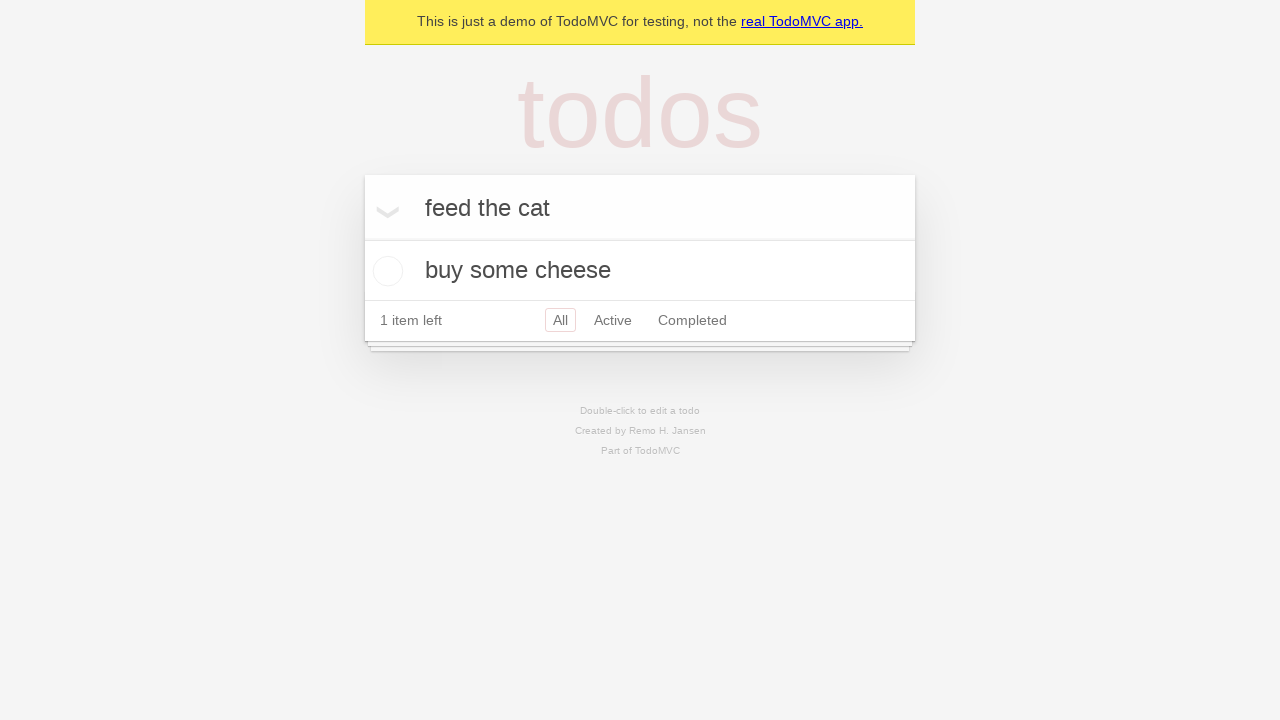

Pressed Enter to add second todo on .new-todo
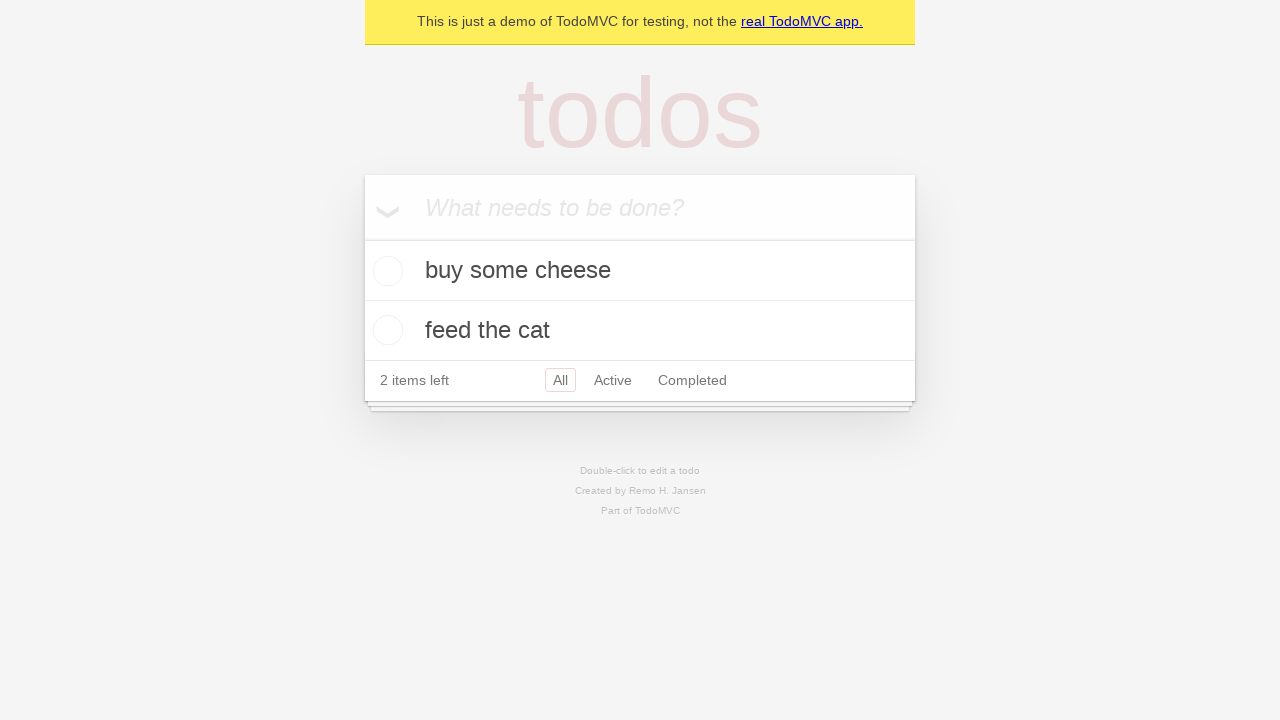

Filled third todo input with 'book a doctors appointment' on .new-todo
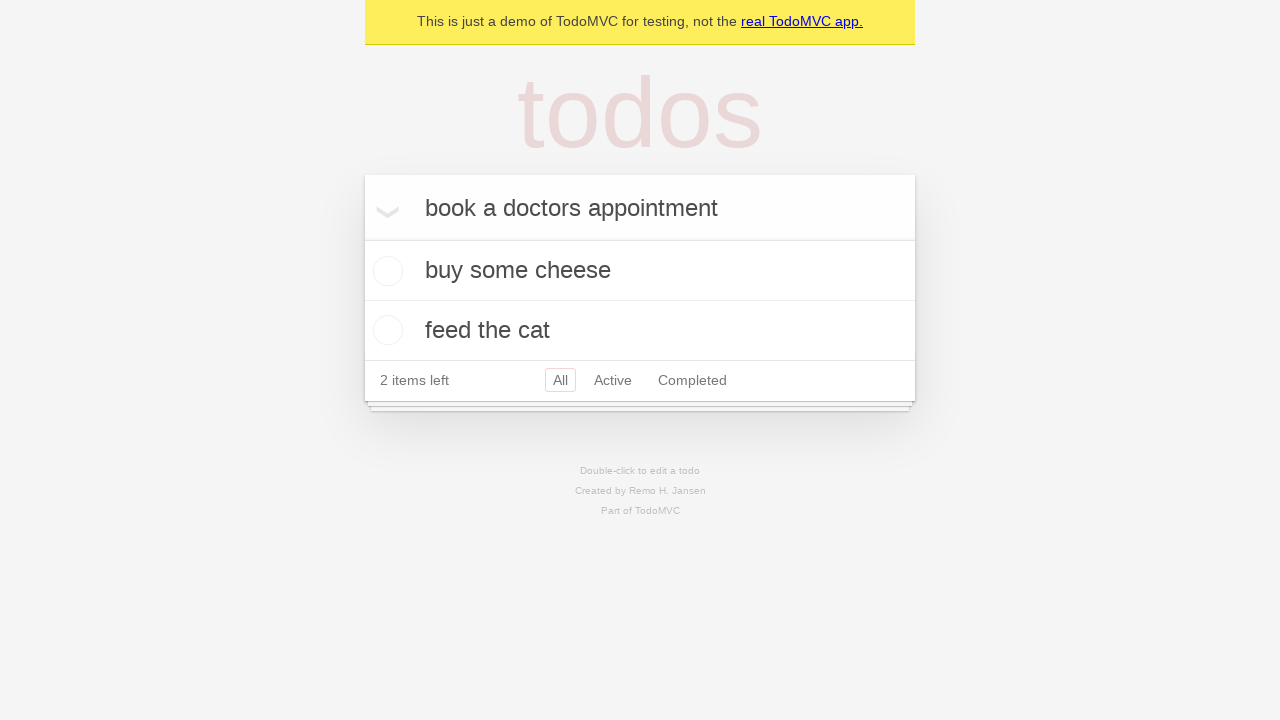

Pressed Enter to add third todo on .new-todo
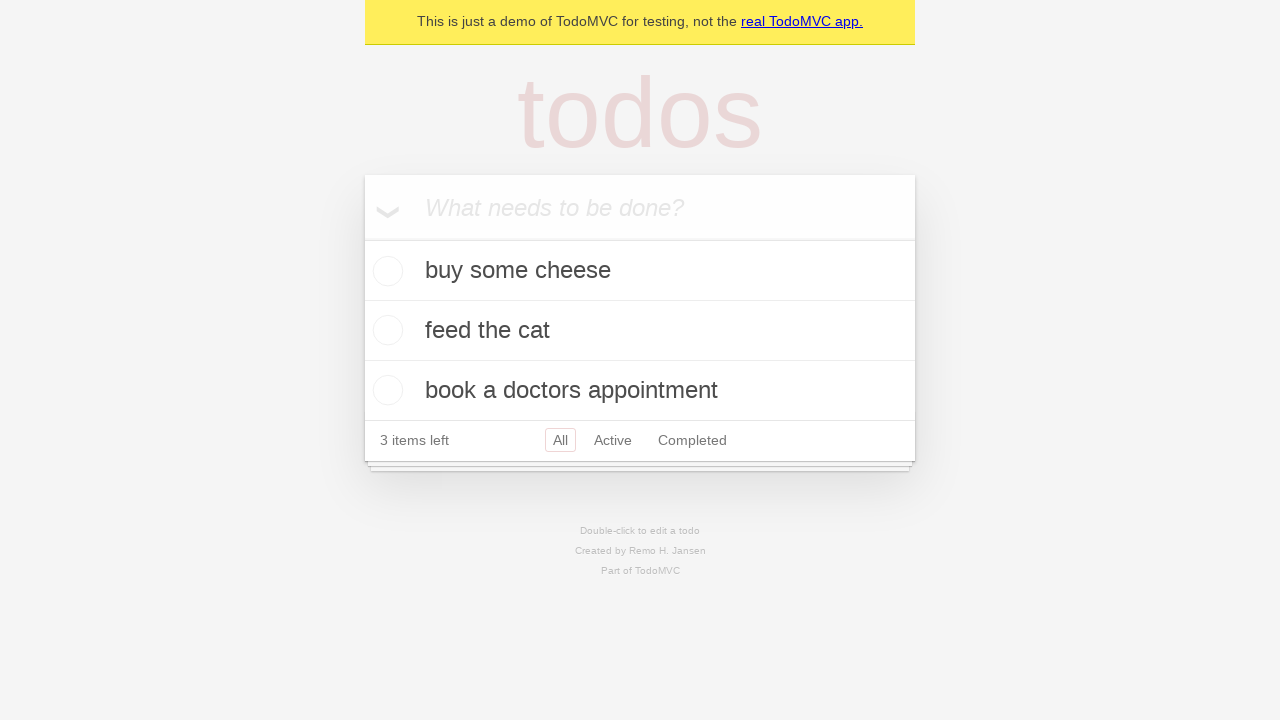

All three todos loaded in the list
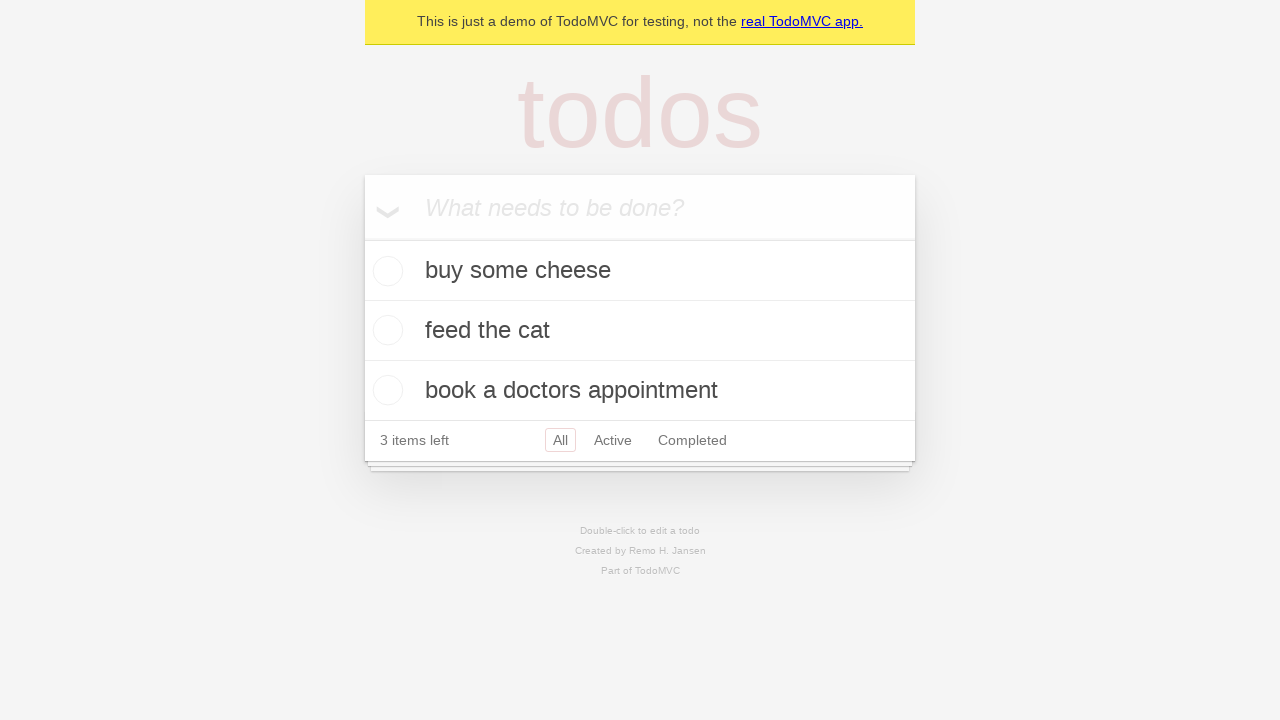

Double-clicked second todo to enter edit mode at (640, 331) on .todo-list li >> nth=1
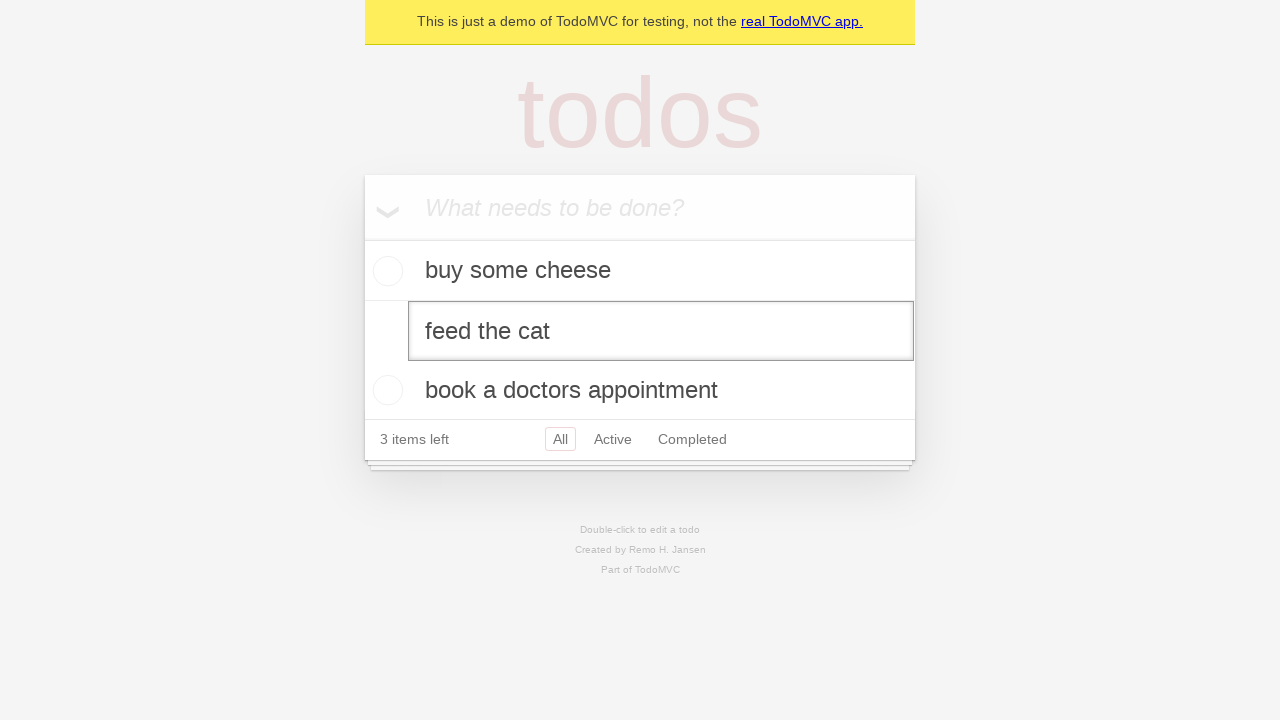

Pressed Escape key to cancel edit on second todo on .todo-list li >> nth=1 >> .edit
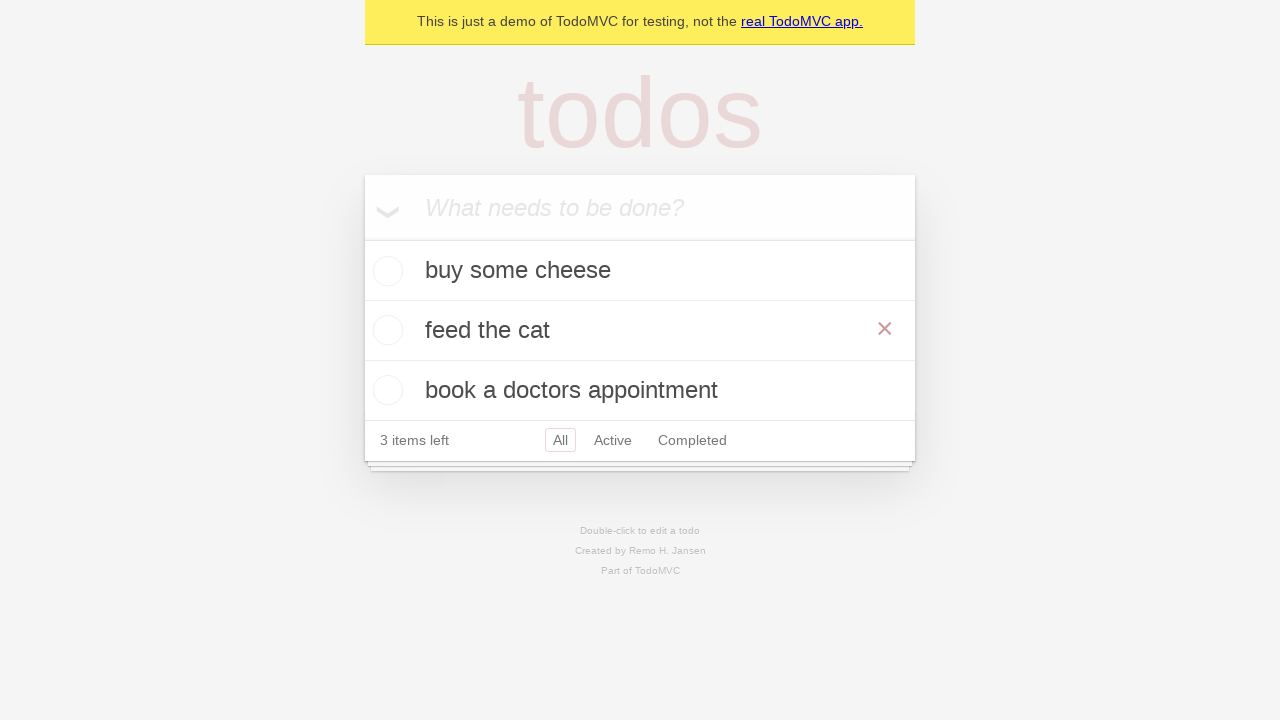

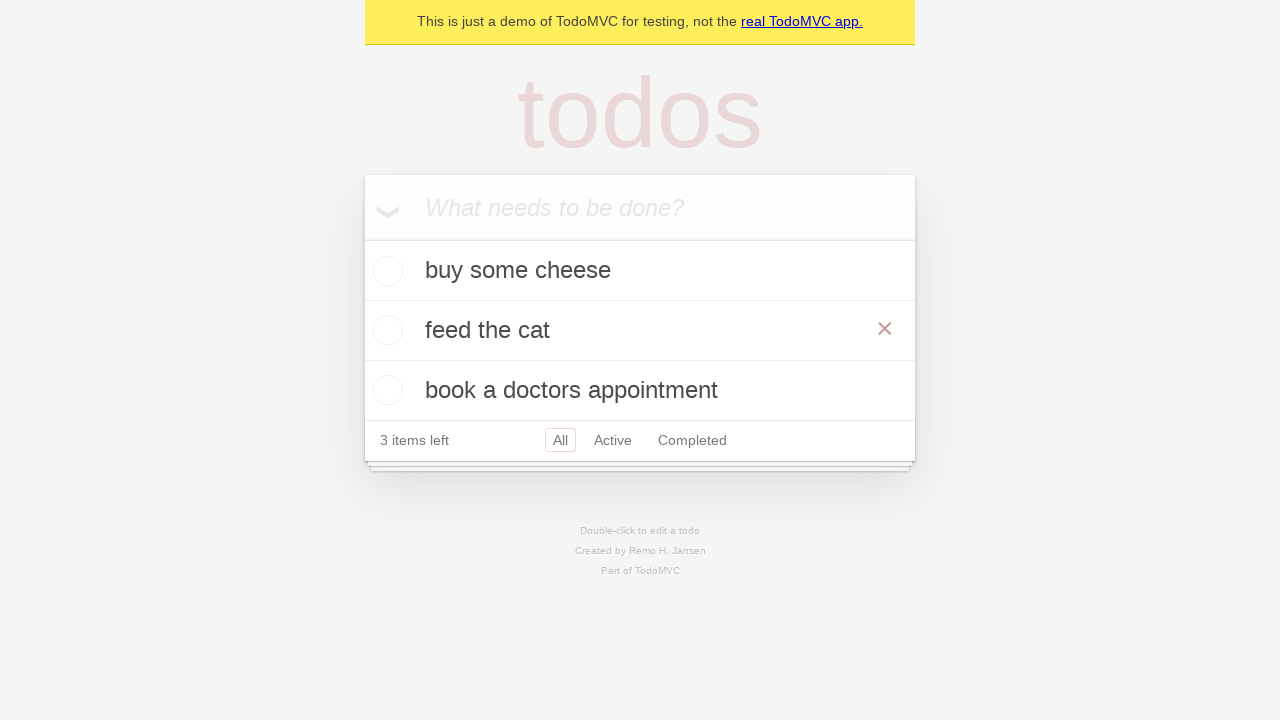